Tests a practice registration form by filling out personal details (name, email, phone), selecting gender and hobbies, entering address, selecting state and city from dropdowns, and submitting the form to verify the confirmation message appears.

Starting URL: https://demoqa.com/automation-practice-form

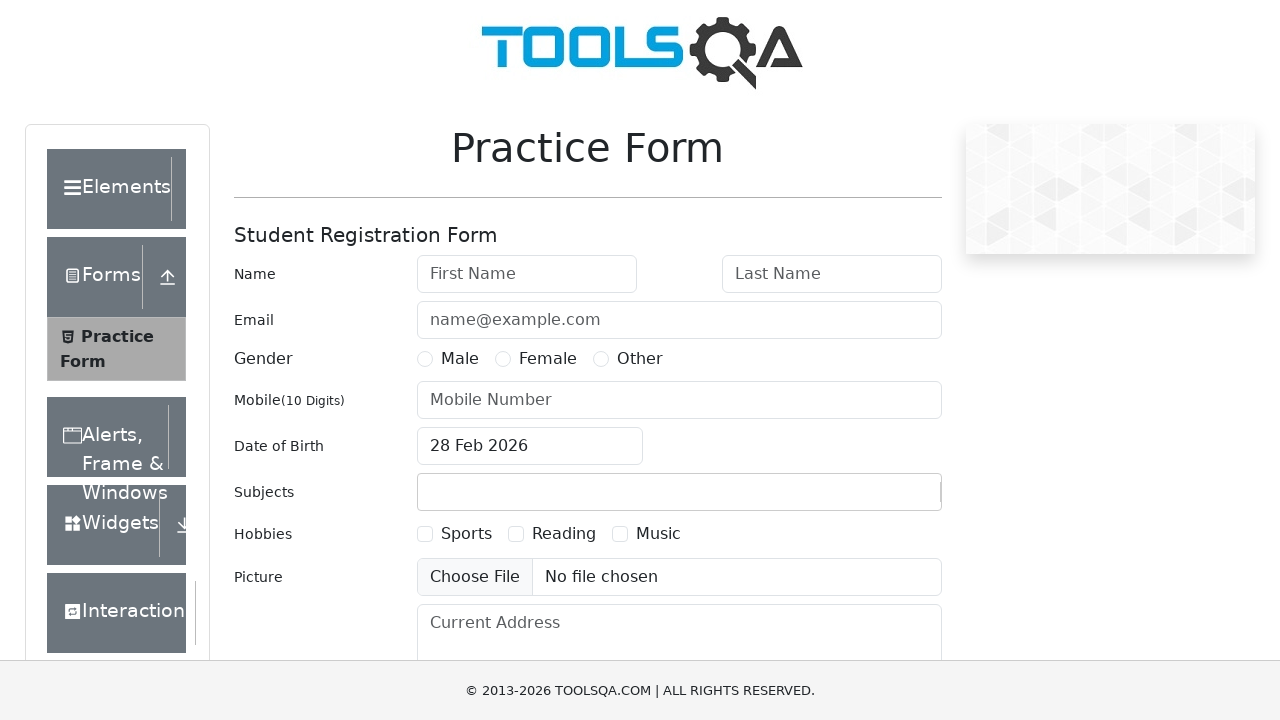

Filled first name field with 'Delete me Please' on #firstName
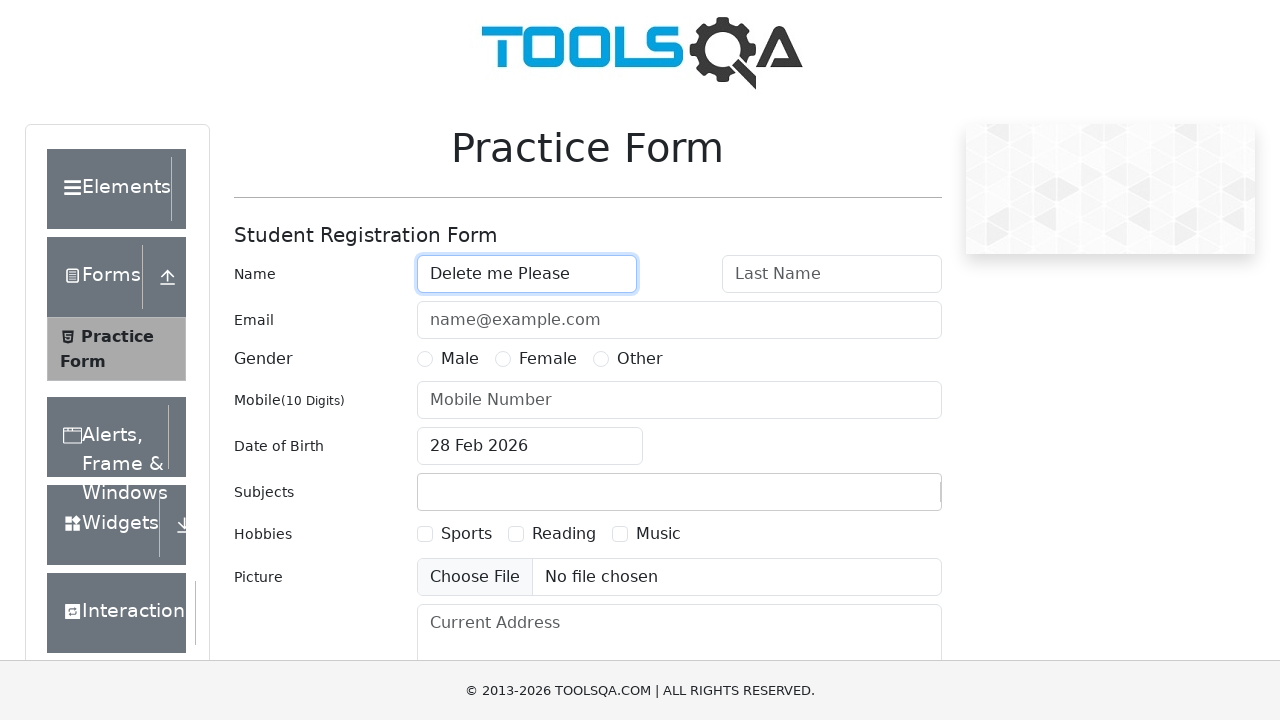

Cleared first name field on #firstName
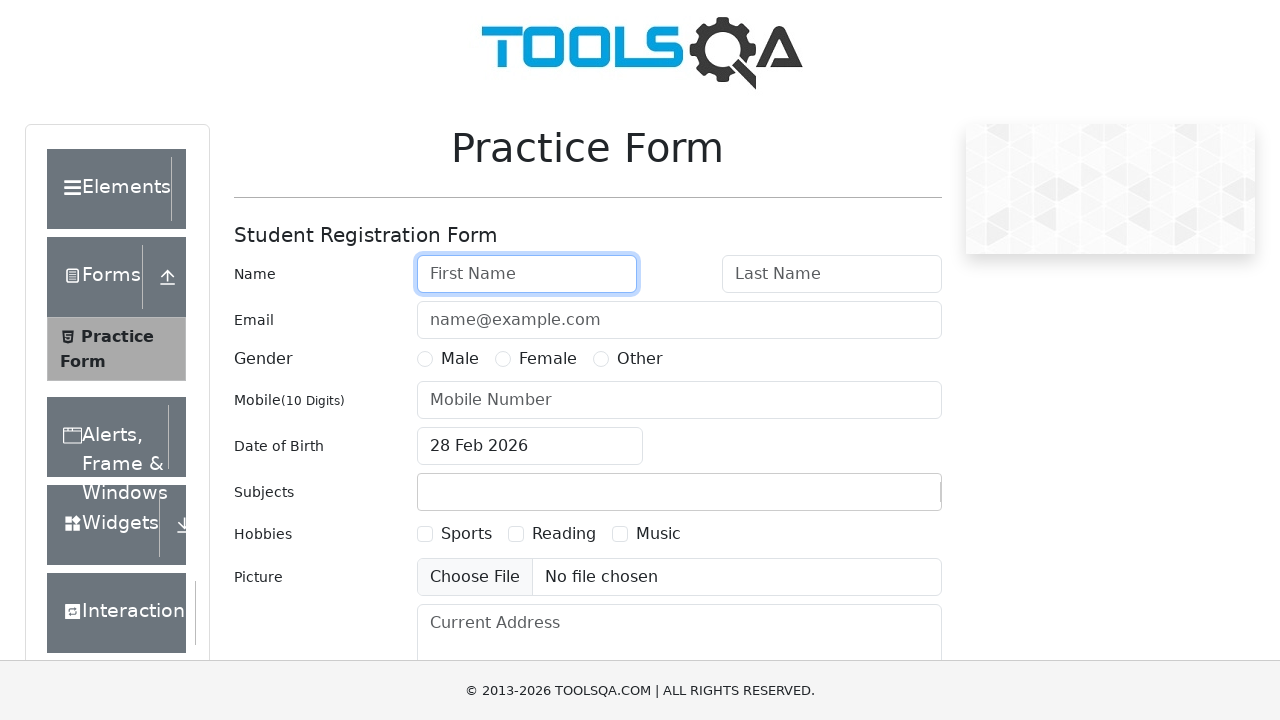

Filled first name field with 'john' on #firstName
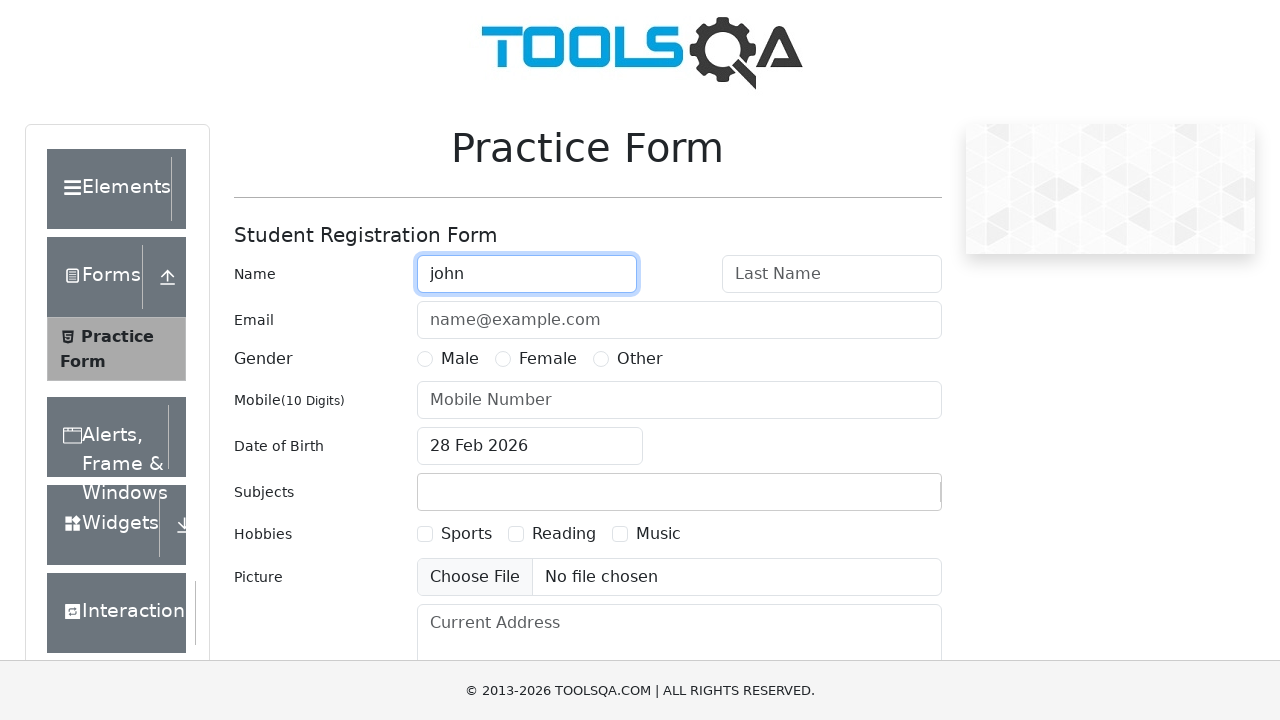

Filled last name field with 'doe' on #lastName
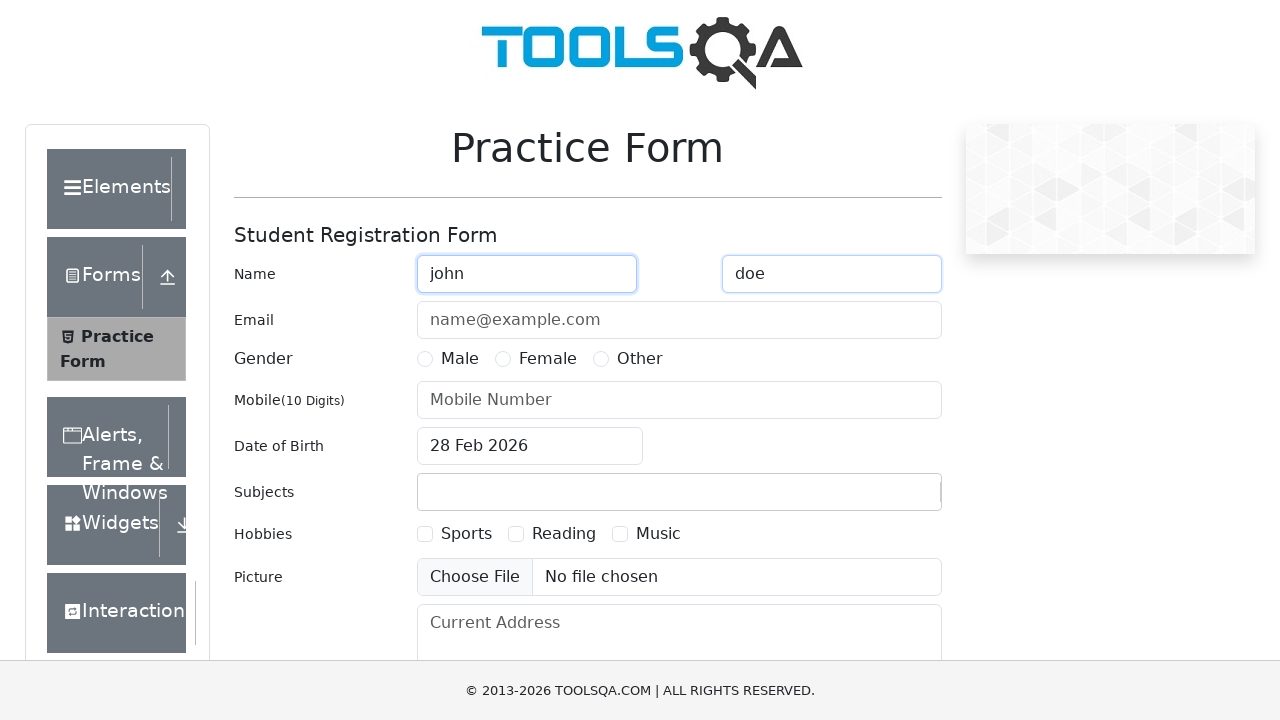

Filled email field with 'jdoe@email.com' on #userEmail
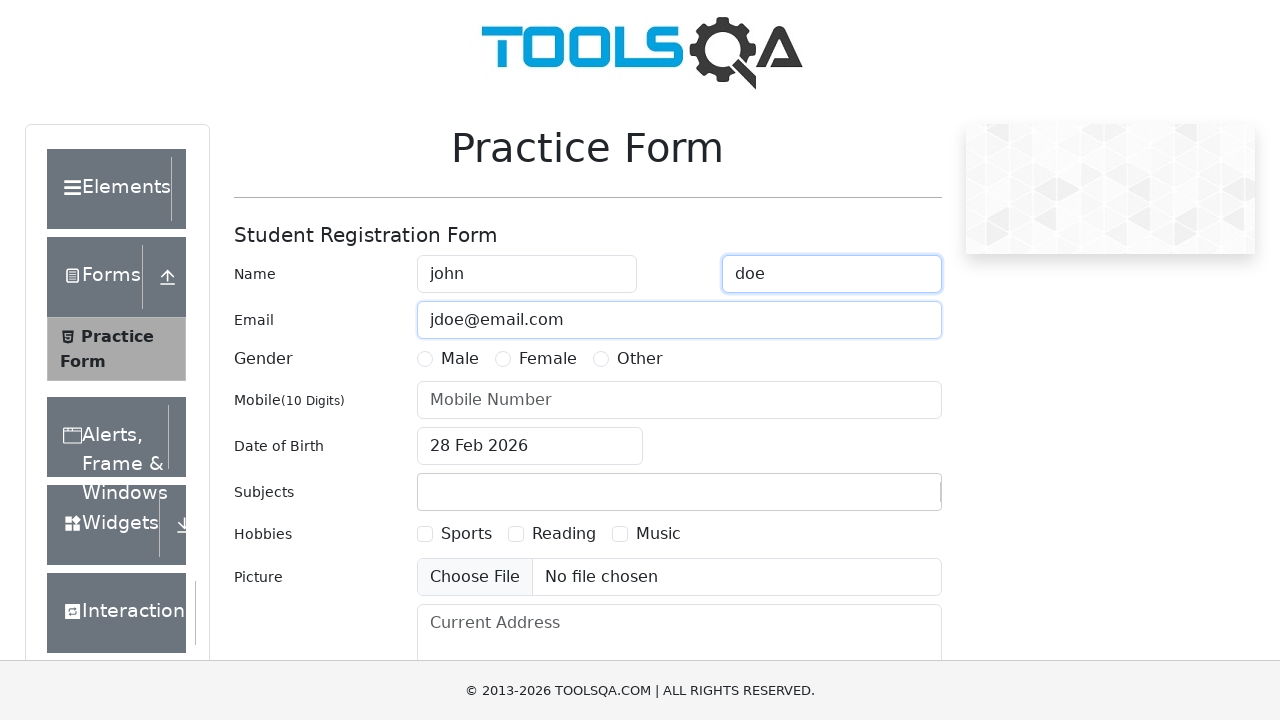

Filled mobile number field with '9876543210' on #userNumber
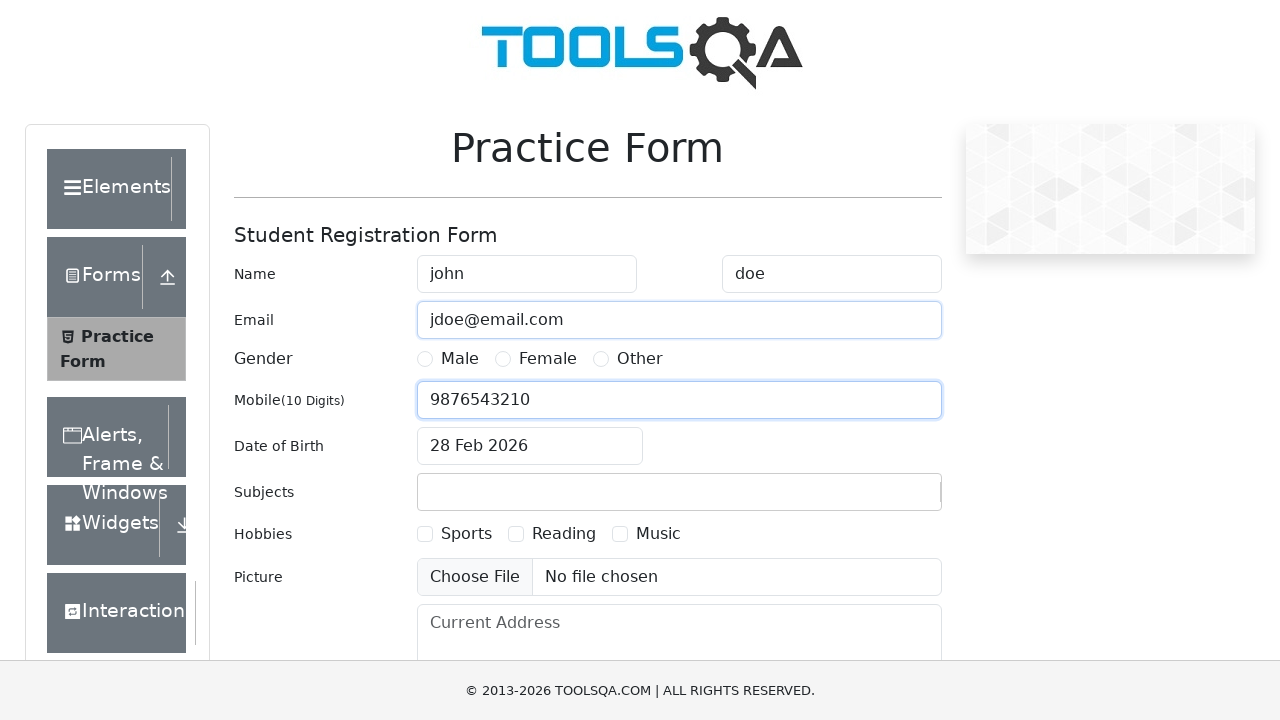

Selected gender 'Male' at (448, 359) on xpath=//input[@id='gender-radio-1']/..
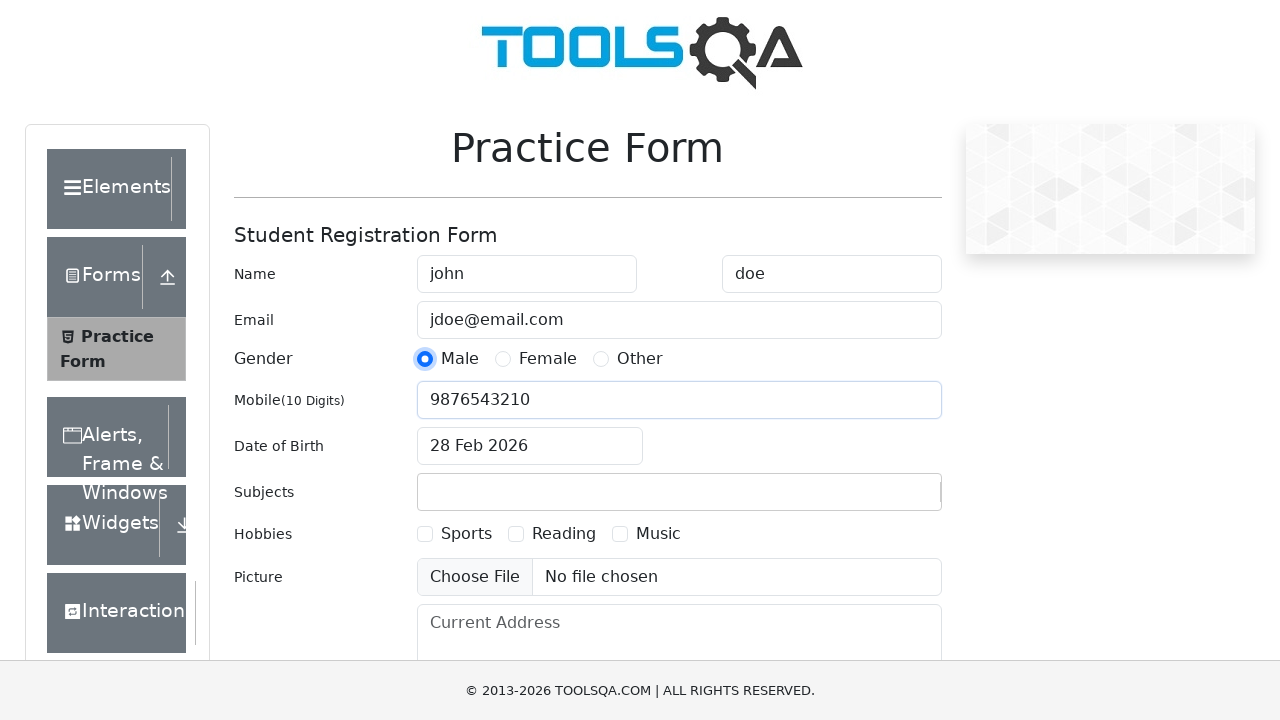

Selected hobby 'Sports' at (454, 534) on xpath=//input[@id='hobbies-checkbox-1']/..
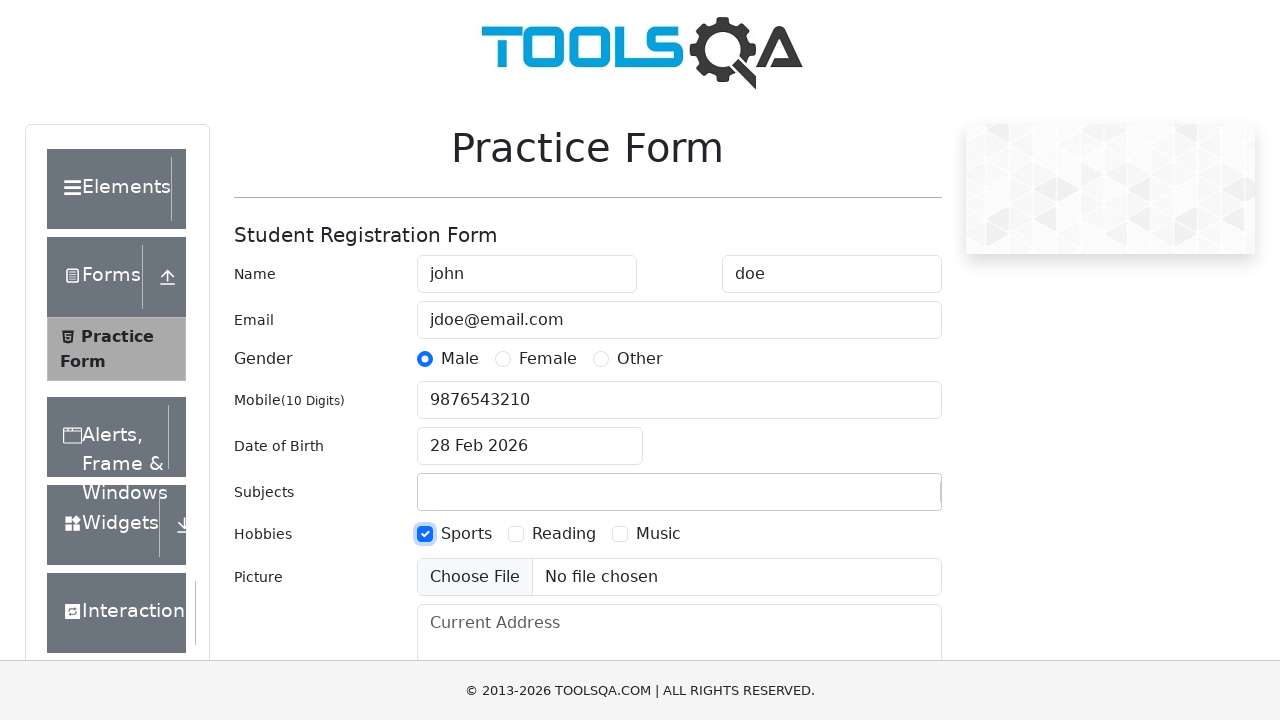

Selected hobby 'Reading' at (552, 534) on xpath=//input[@id='hobbies-checkbox-2']/..
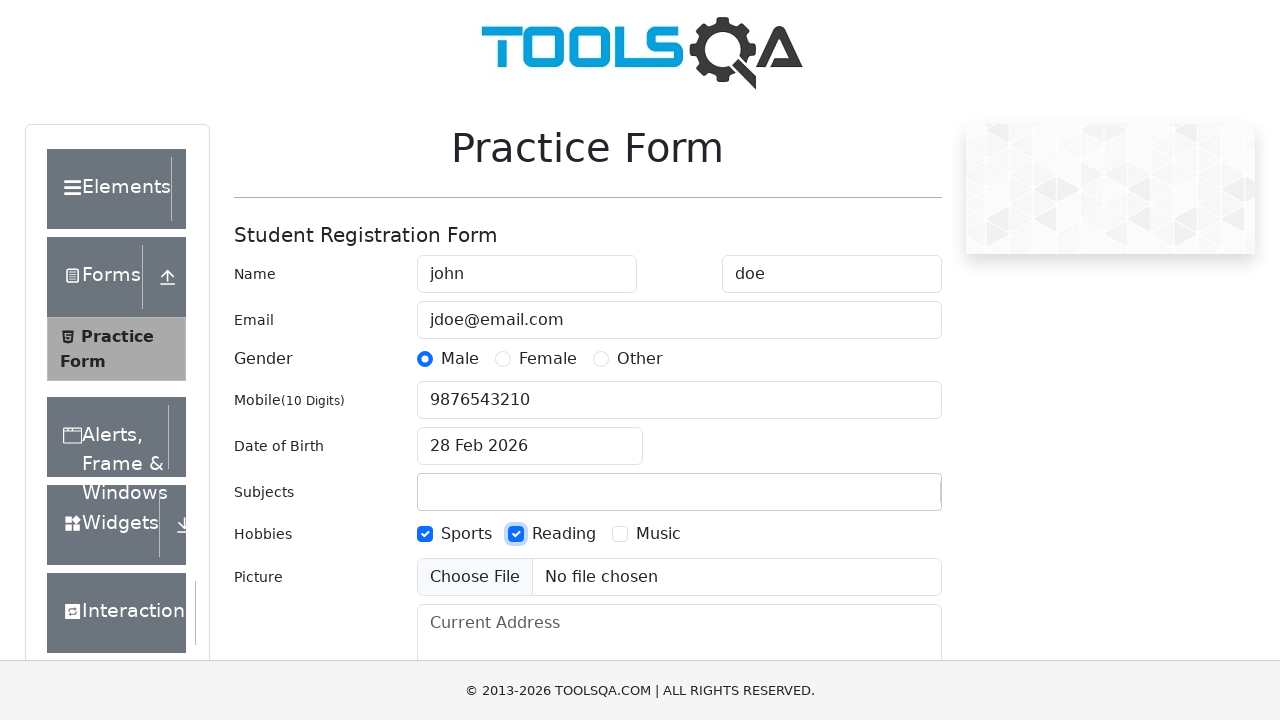

Filled current address field with '2906 Shell Road, 12224' on #currentAddress
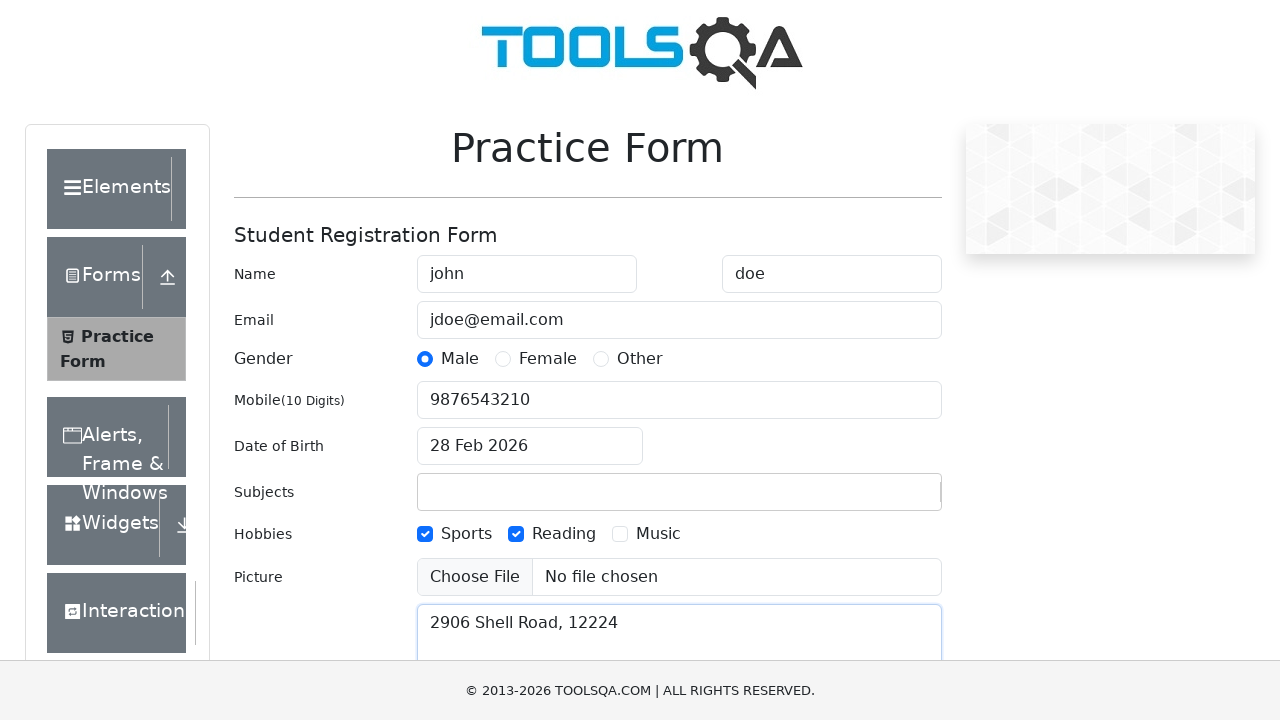

Filled state dropdown with 'NCR' on #react-select-3-input
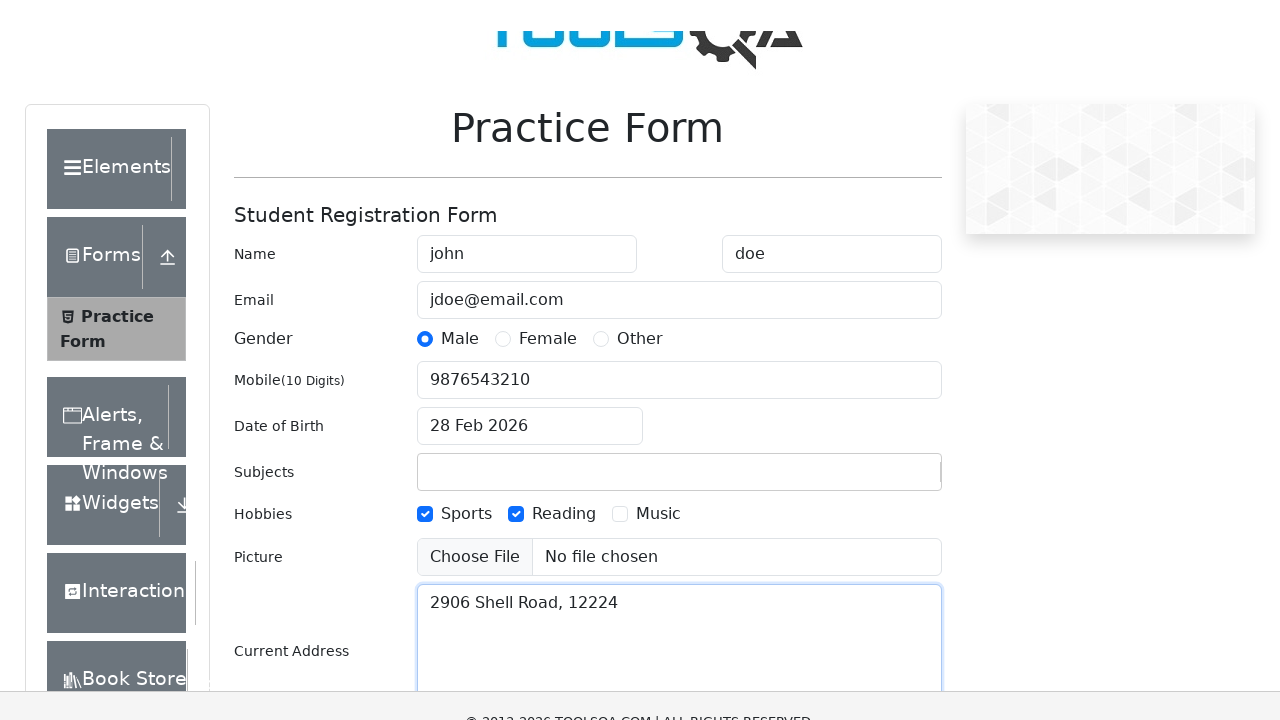

Pressed Tab to confirm state selection
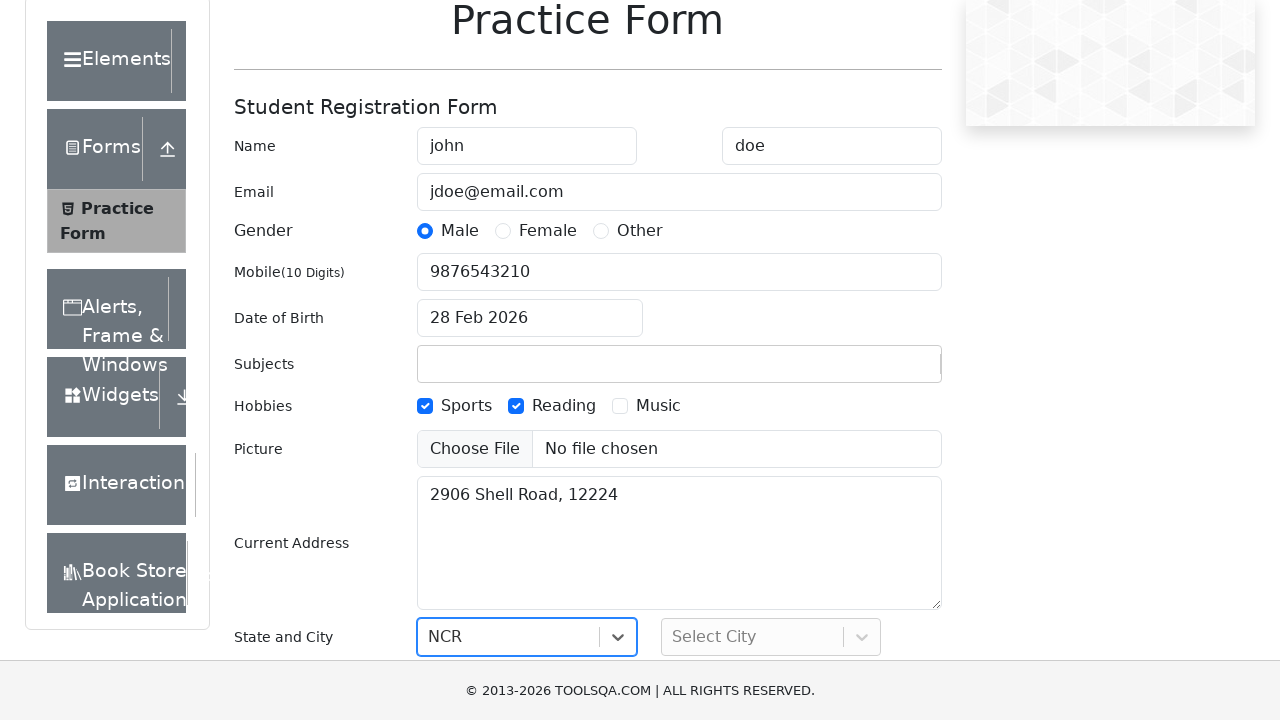

Waited 1000ms for city dropdown to be enabled
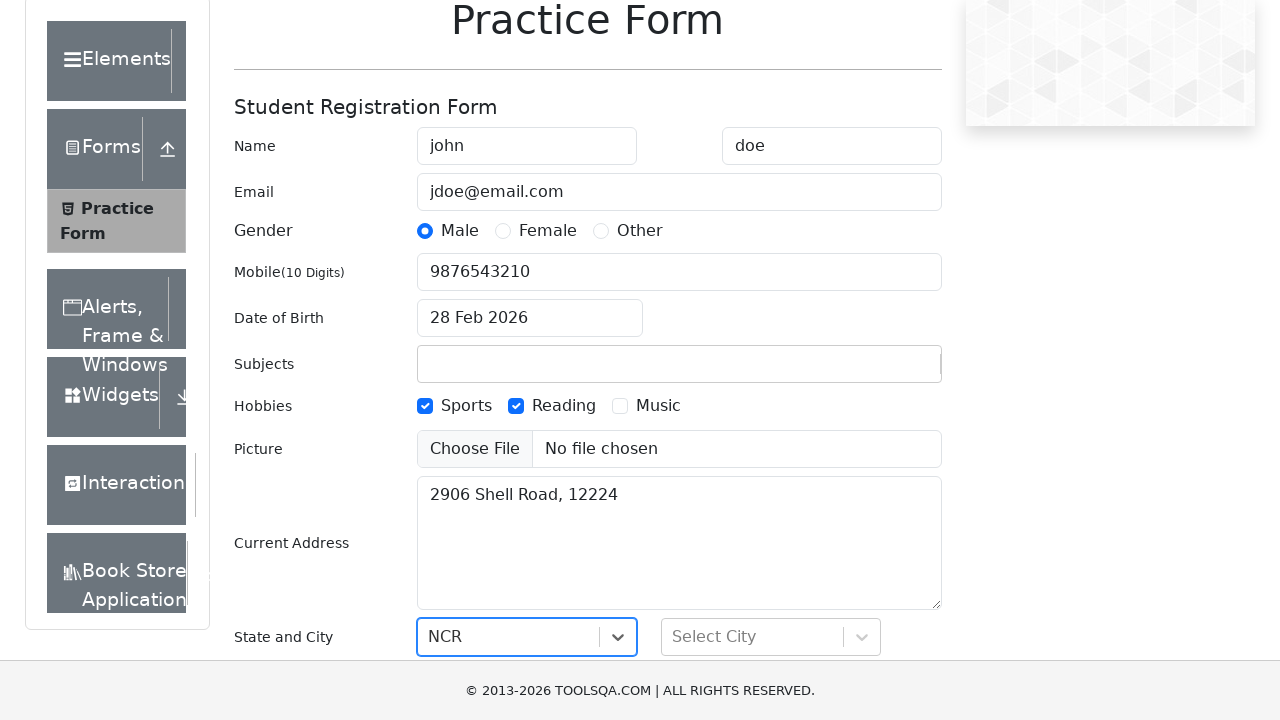

Filled city dropdown with 'Delhi' on #react-select-4-input
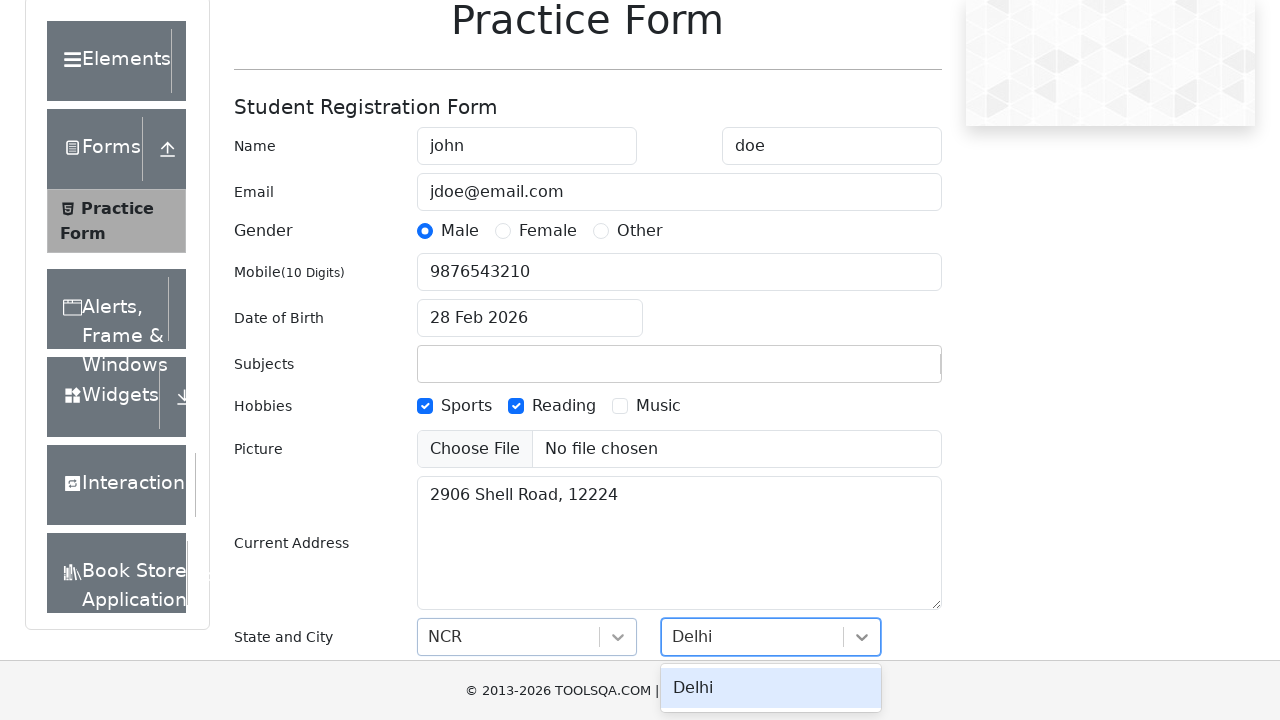

Pressed Tab to confirm city selection
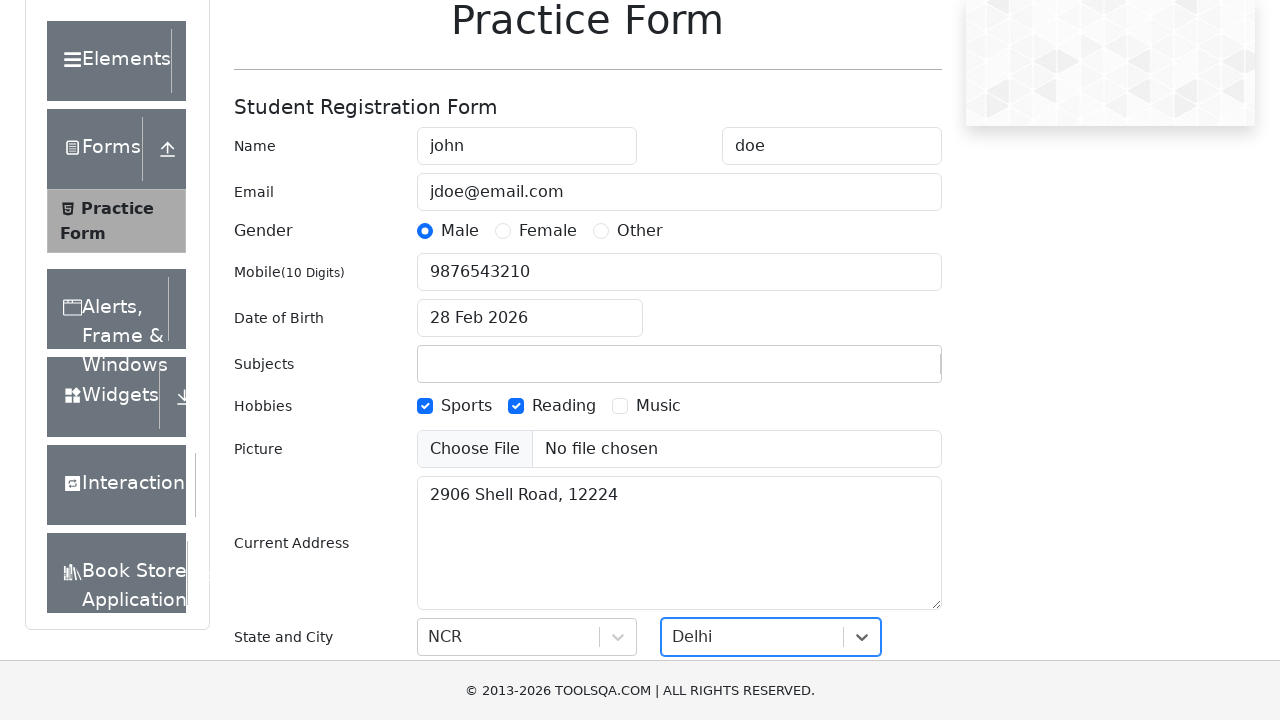

Scrolled submit button into view
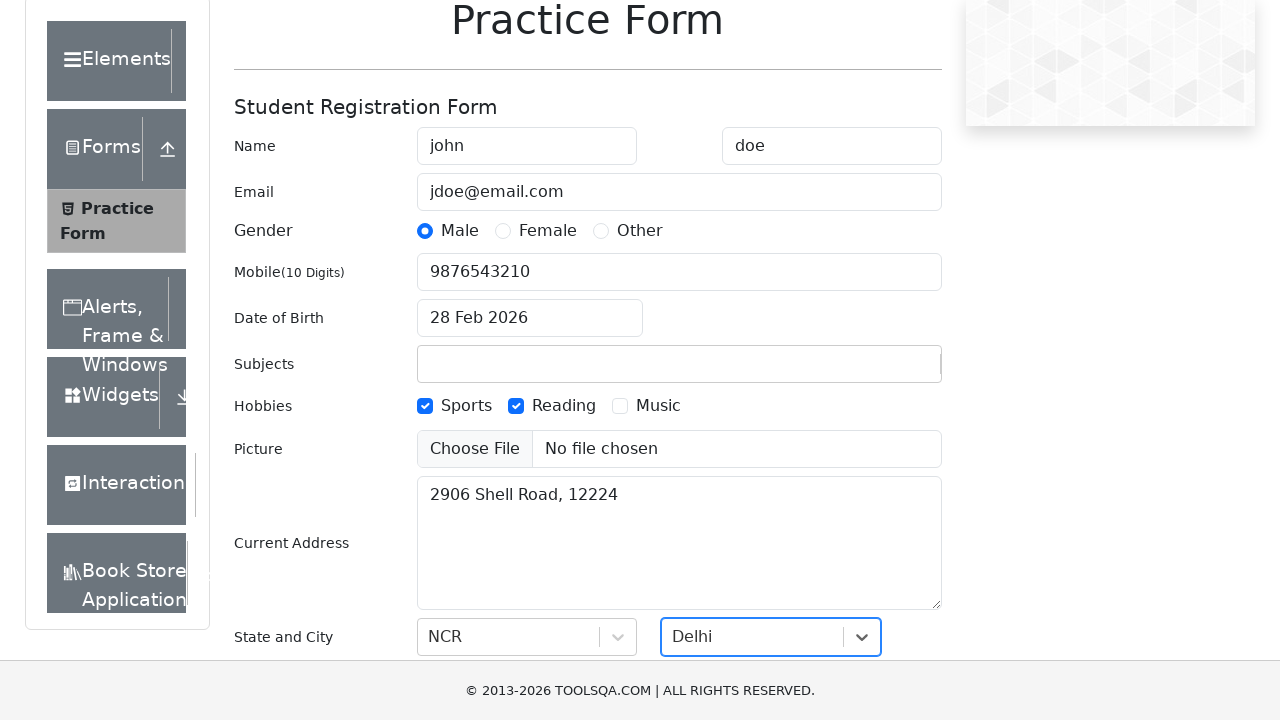

Clicked submit button to submit the form at (885, 499) on #submit
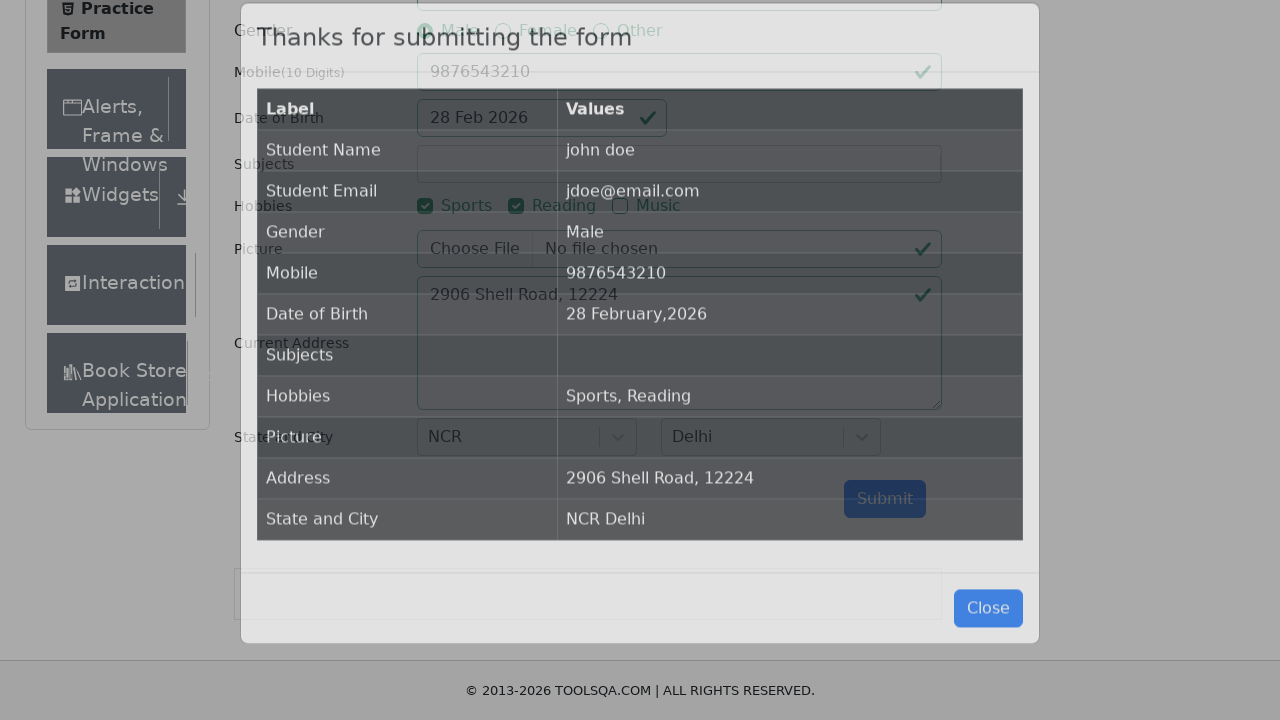

Confirmation modal appeared and is visible
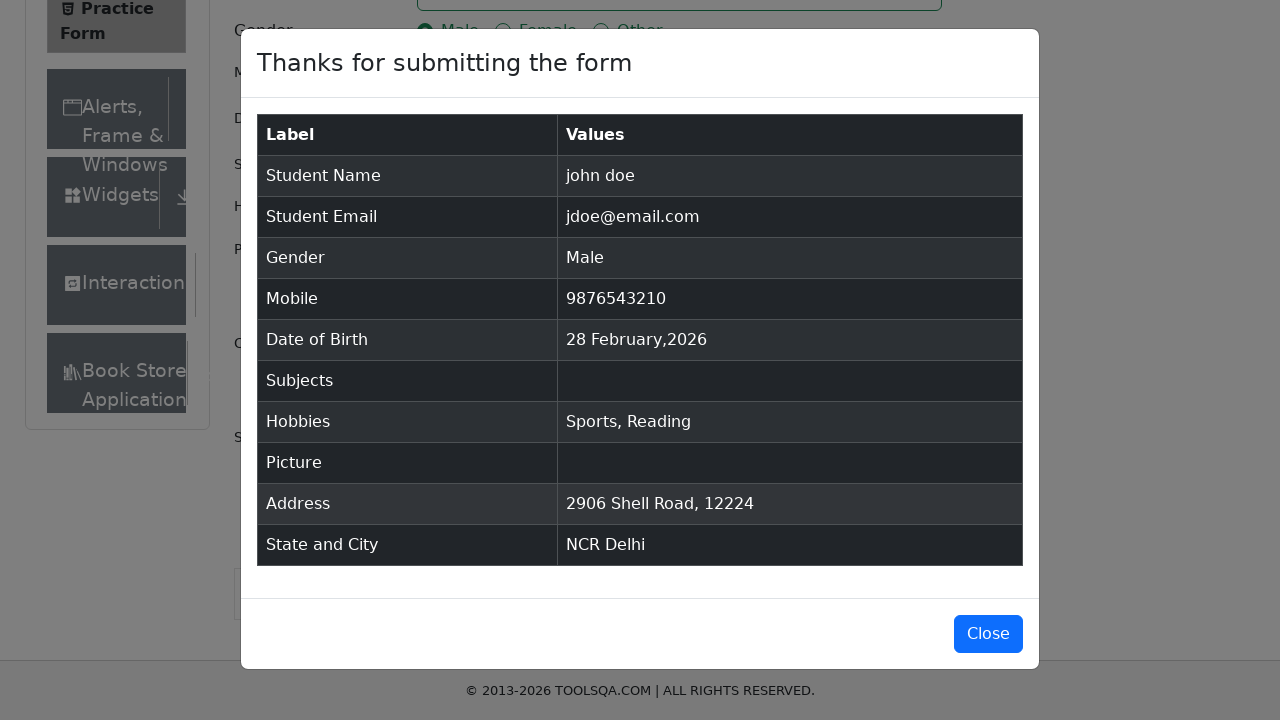

Clicked close button to close the confirmation modal at (988, 634) on #closeLargeModal
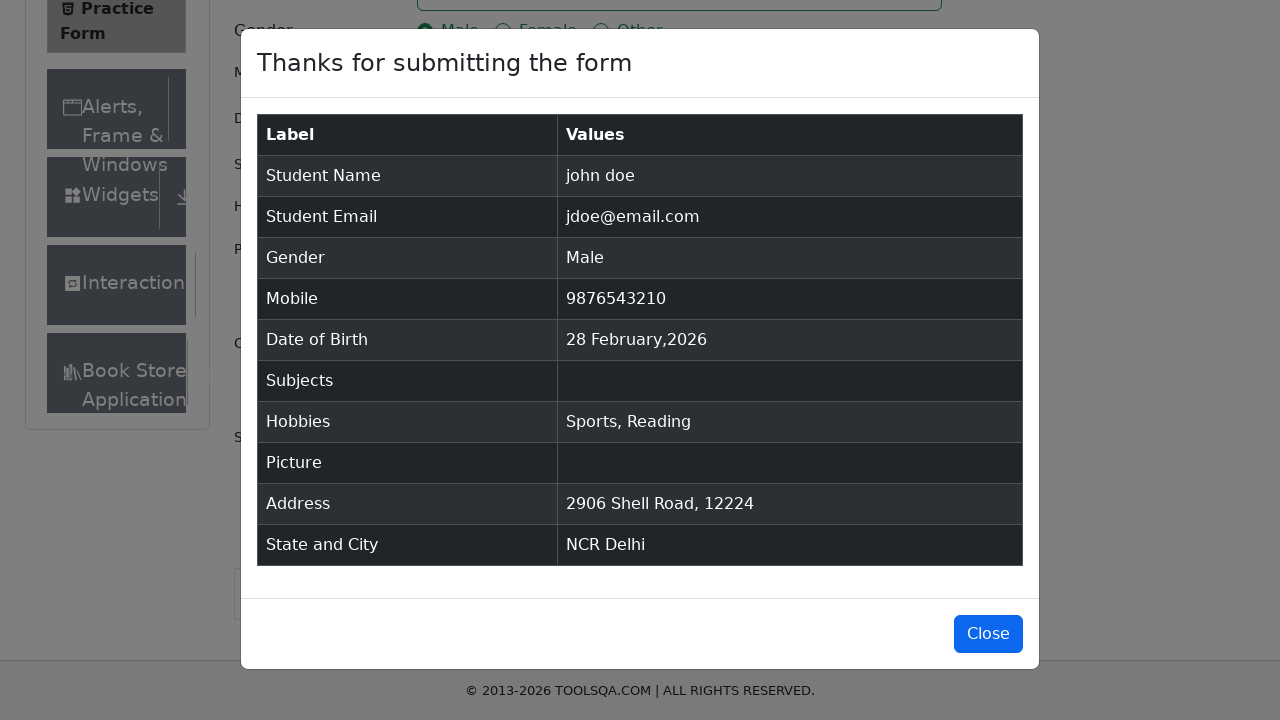

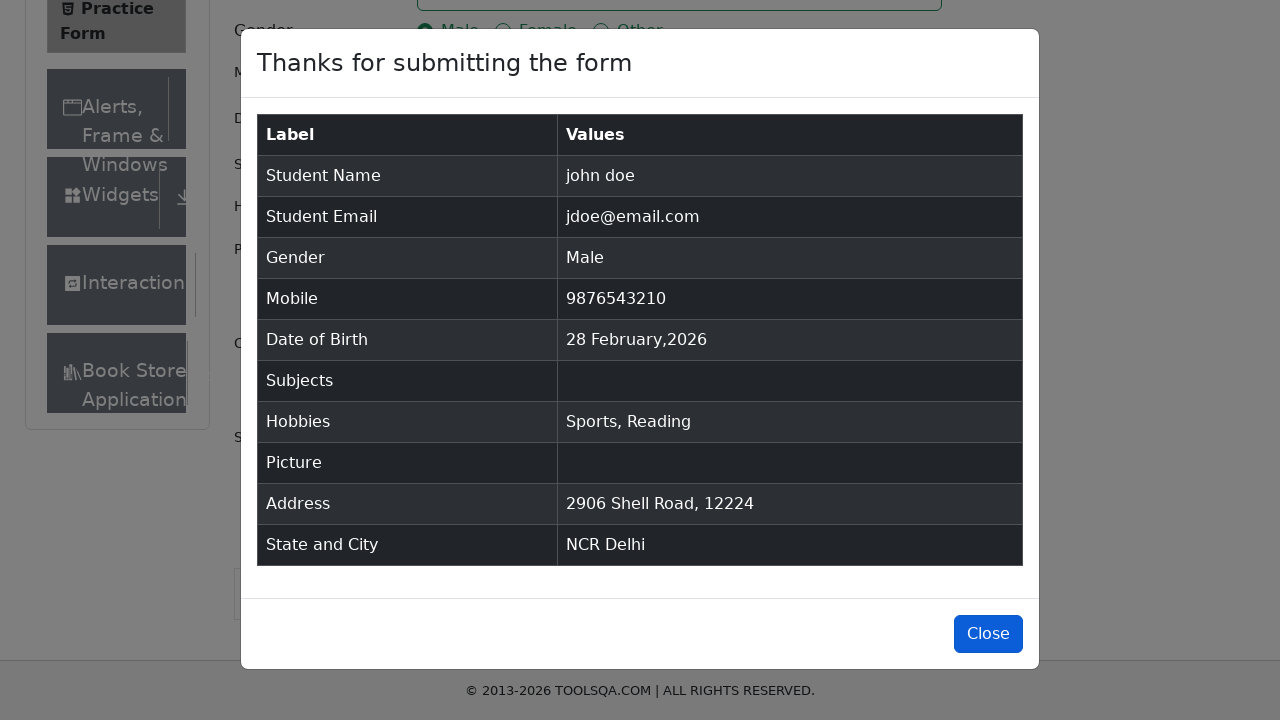